Adds specific vegetables (Cucumber, Brocolli, Beetroot) to cart by finding them in the product list and clicking their ADD TO CART buttons

Starting URL: https://rahulshettyacademy.com/seleniumPractise/#/

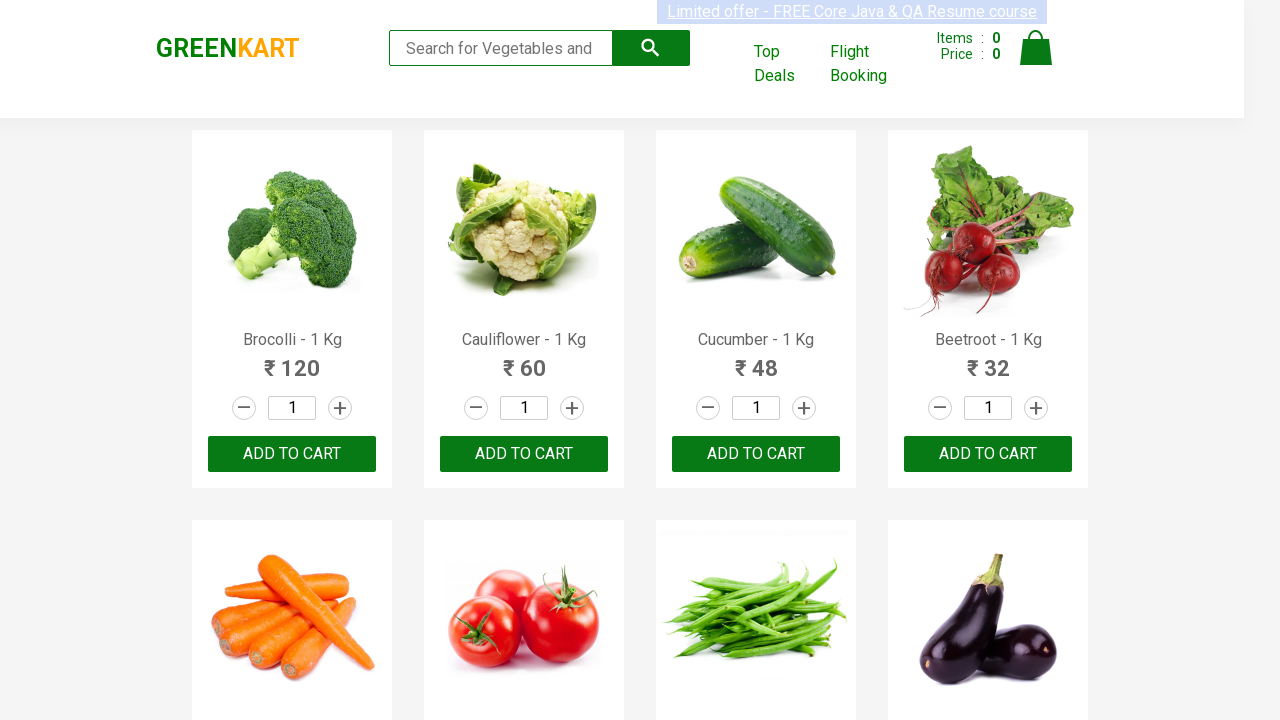

Waited 3 seconds for products to load
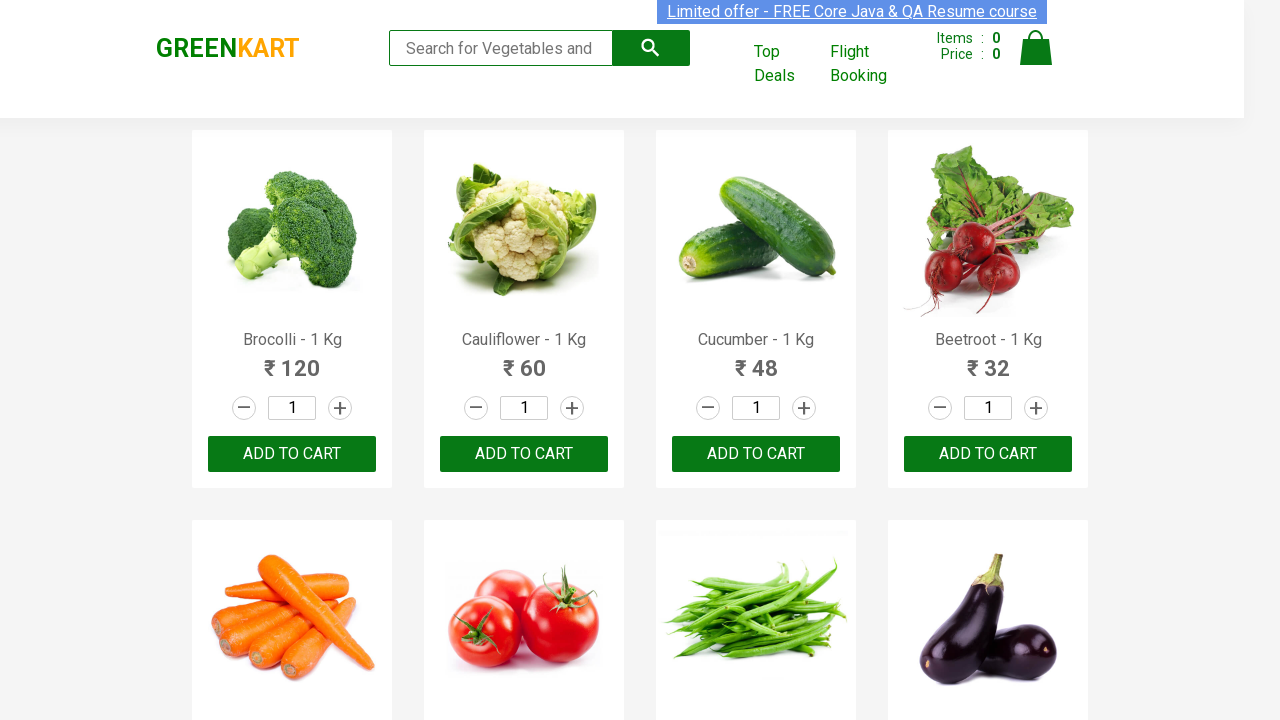

Retrieved all product elements from the page
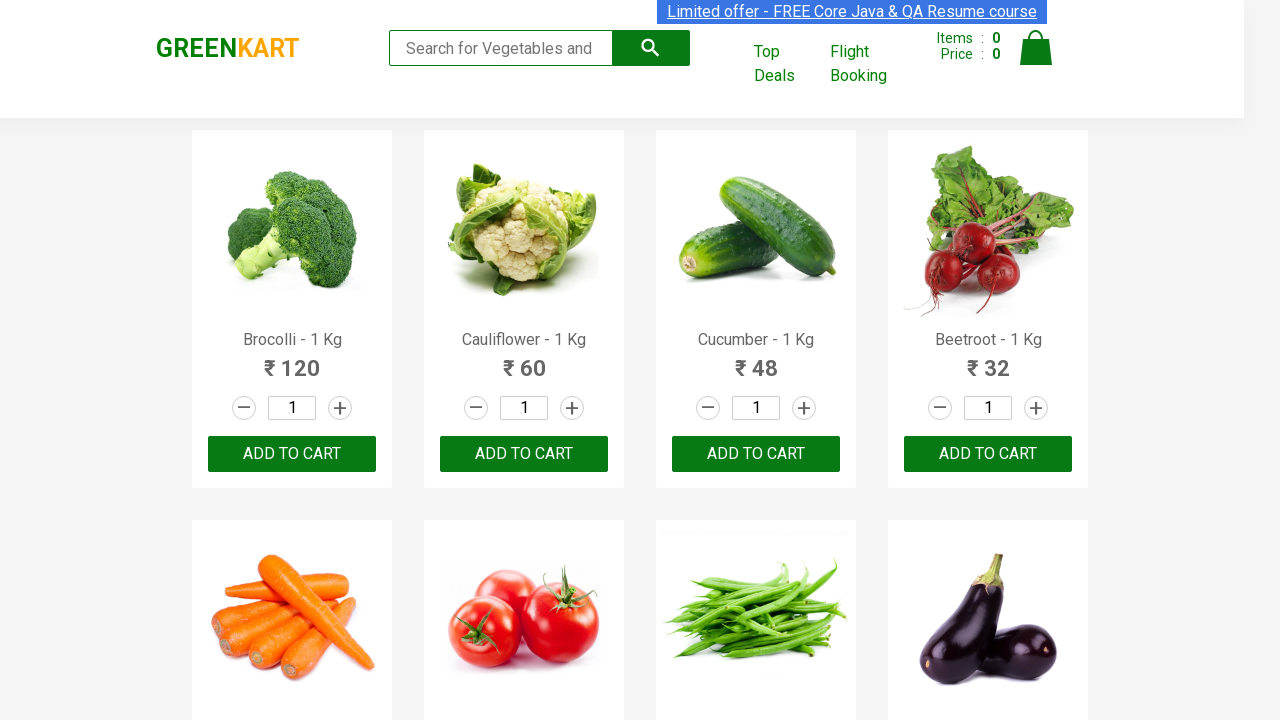

Added Brocolli to cart (item 1 of 3) at (292, 454) on div.product >> nth=0 >> button:has-text('ADD TO CART')
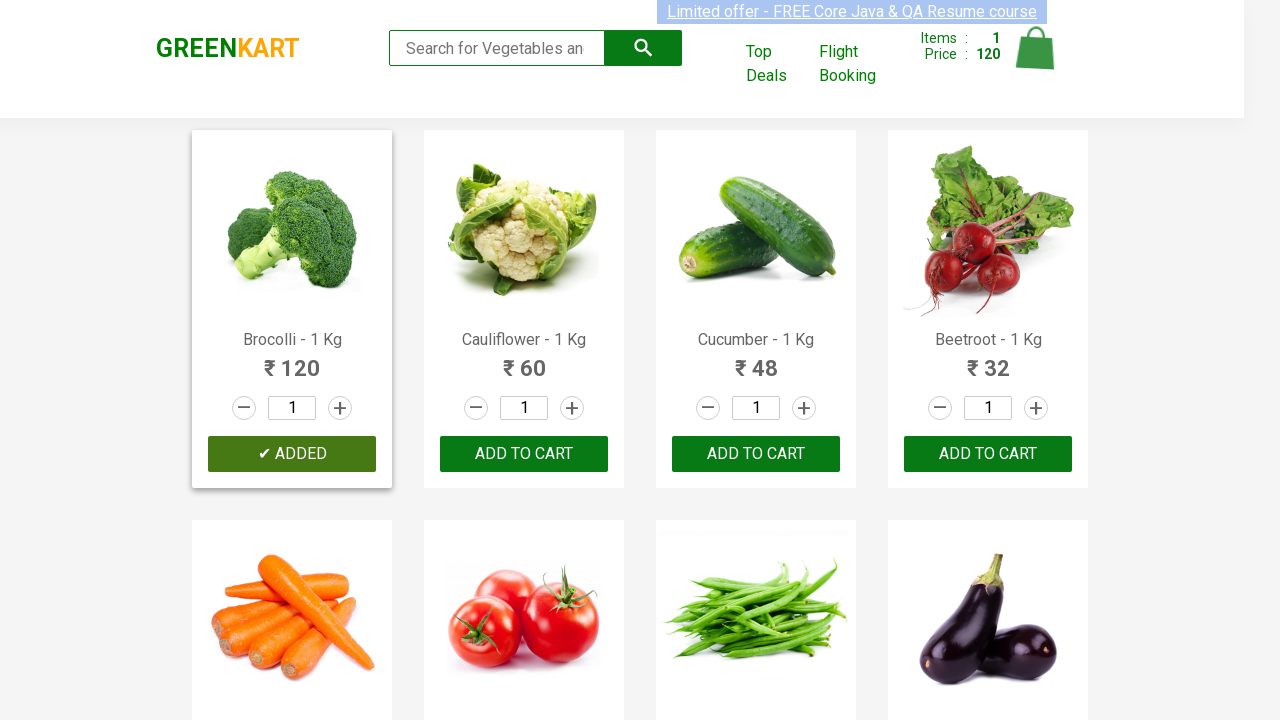

Added Cucumber to cart (item 2 of 3) at (756, 454) on div.product >> nth=2 >> button:has-text('ADD TO CART')
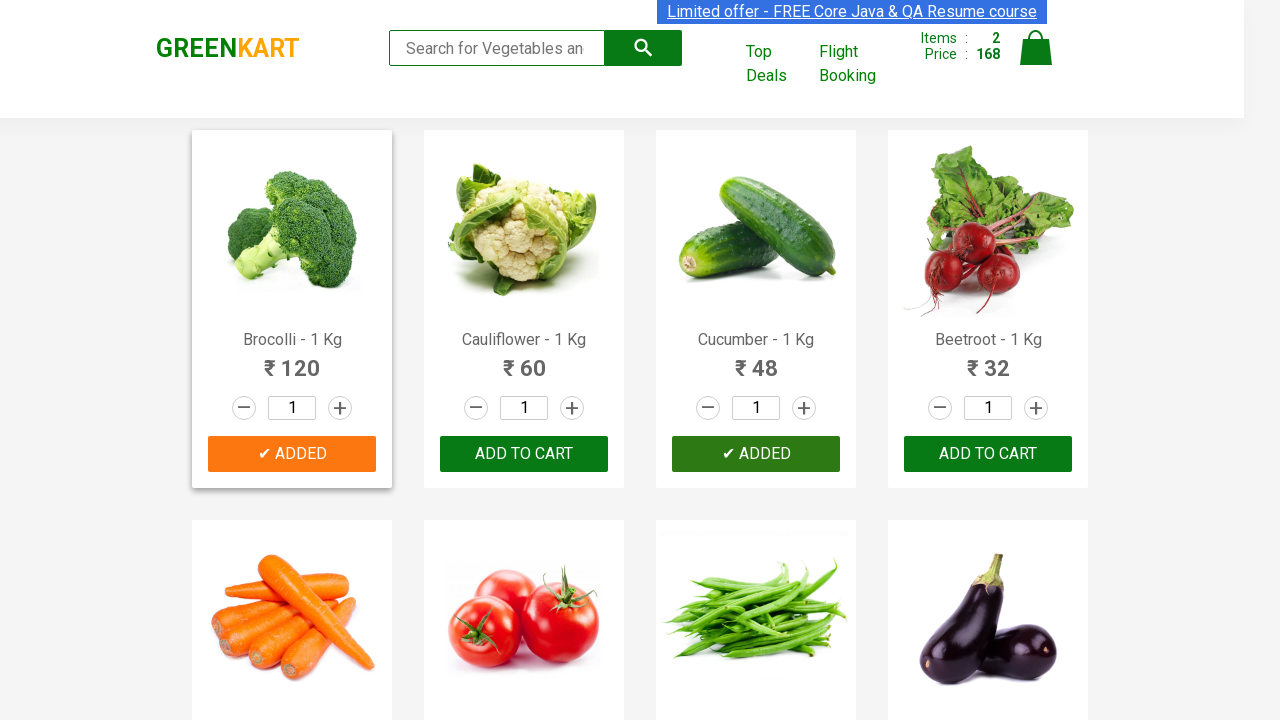

Added Beetroot to cart (item 3 of 3) at (988, 454) on div.product >> nth=3 >> button:has-text('ADD TO CART')
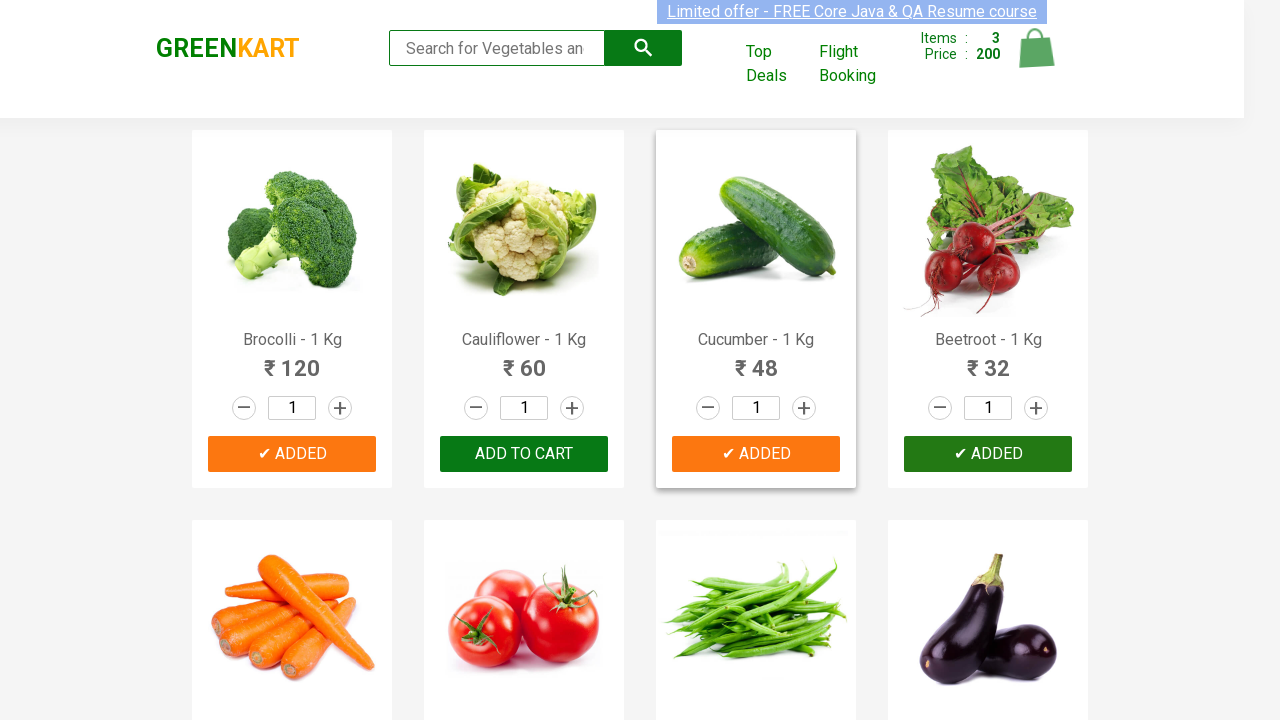

Successfully added all 3 vegetables (Cucumber, Brocolli, Beetroot) to cart
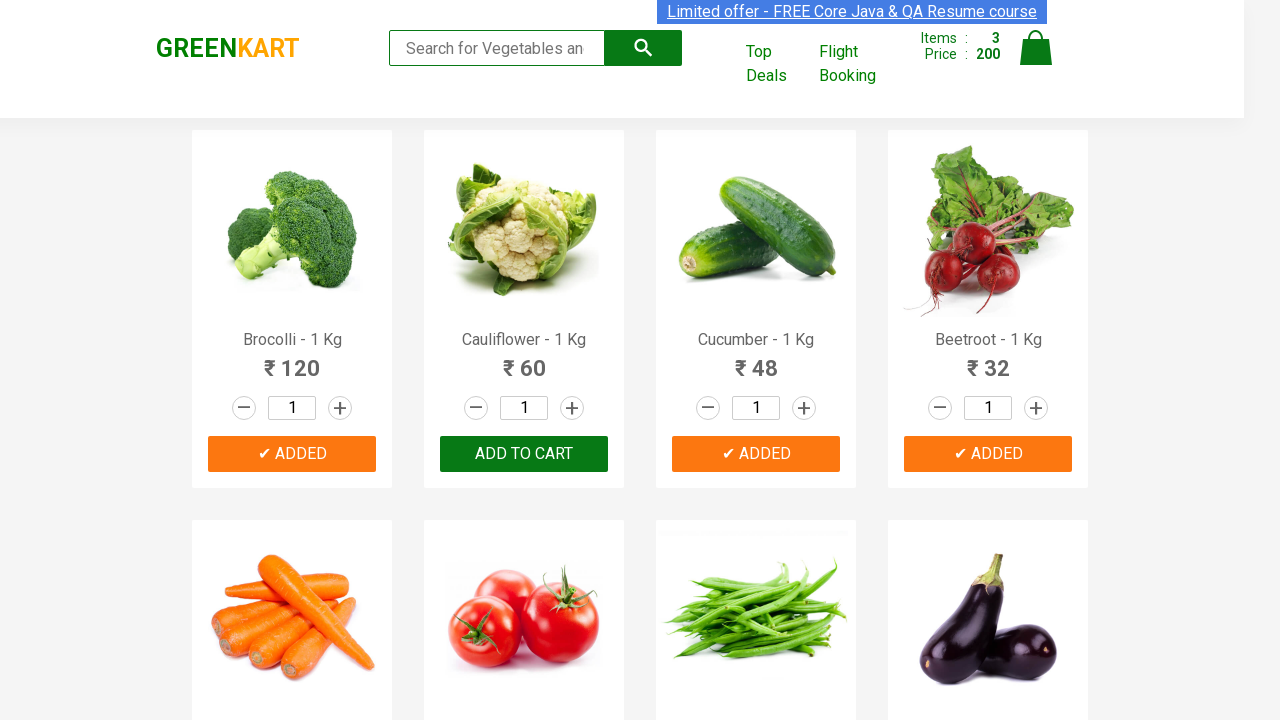

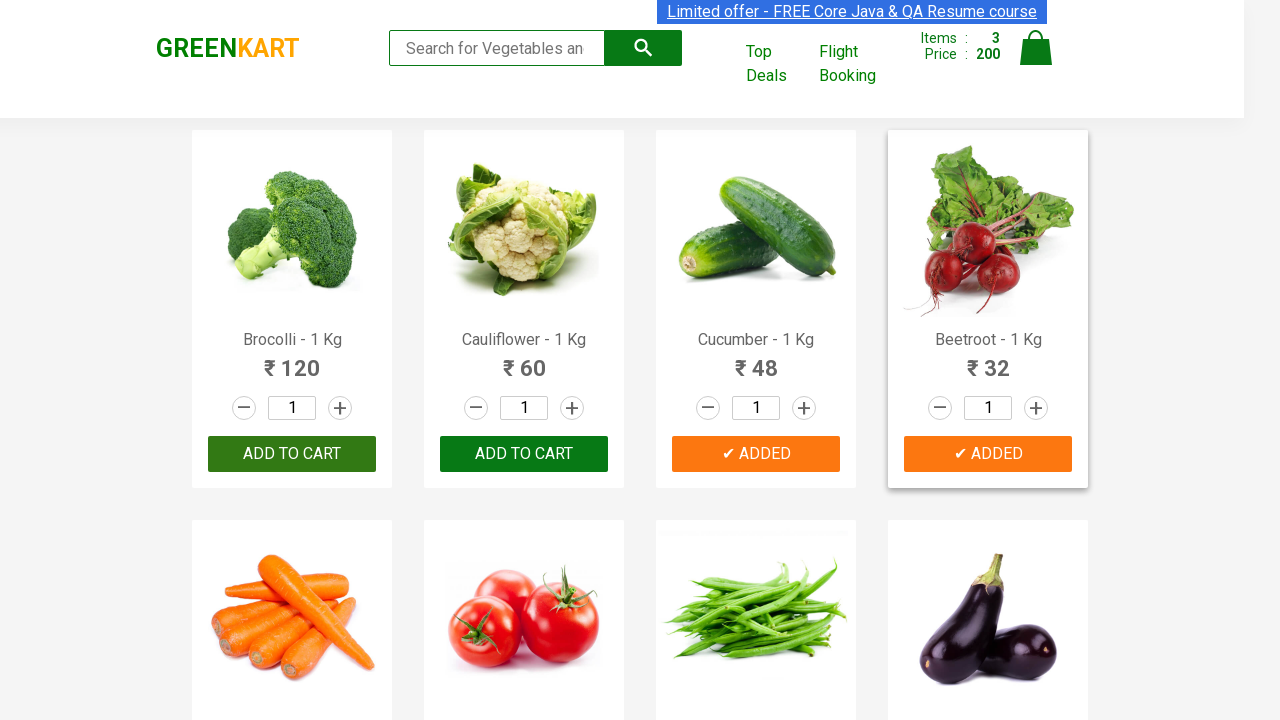